Tests dropdown selection by visible text, selecting "Option 1"

Starting URL: https://the-internet.herokuapp.com/dropdown

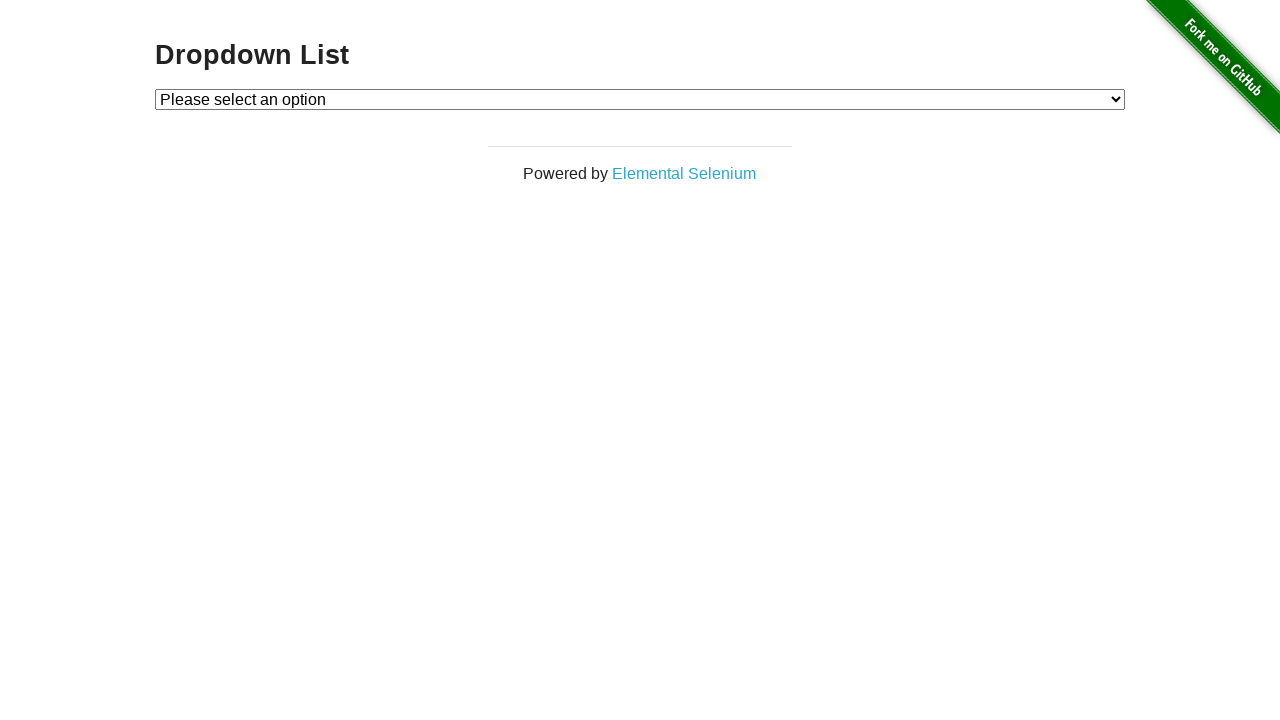

Located dropdown element with id 'dropdown'
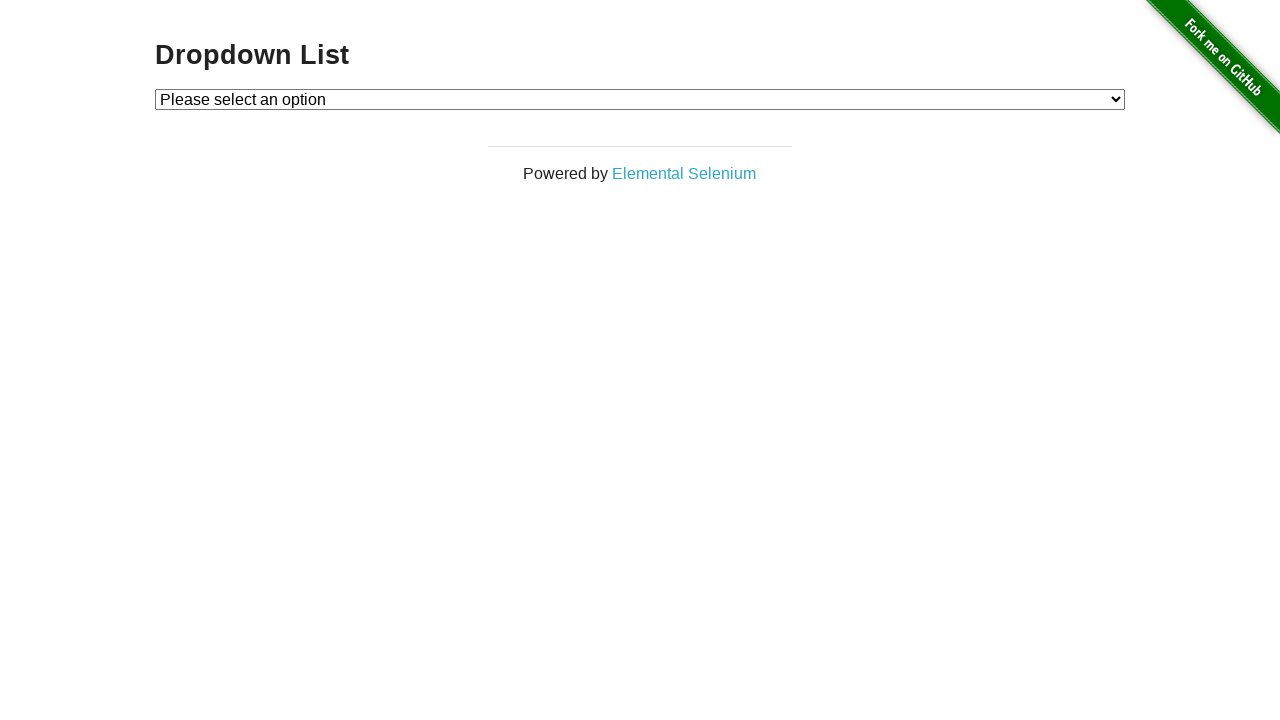

Selected 'Option 1' from dropdown by visible text on #dropdown
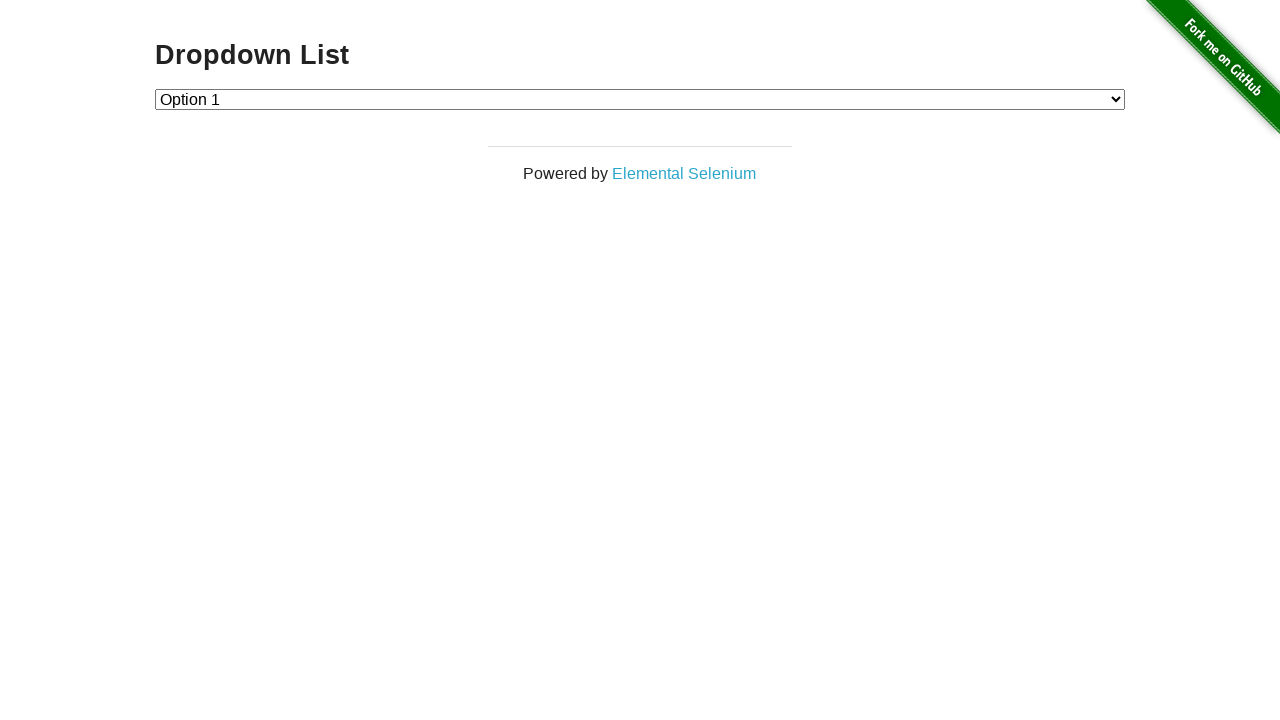

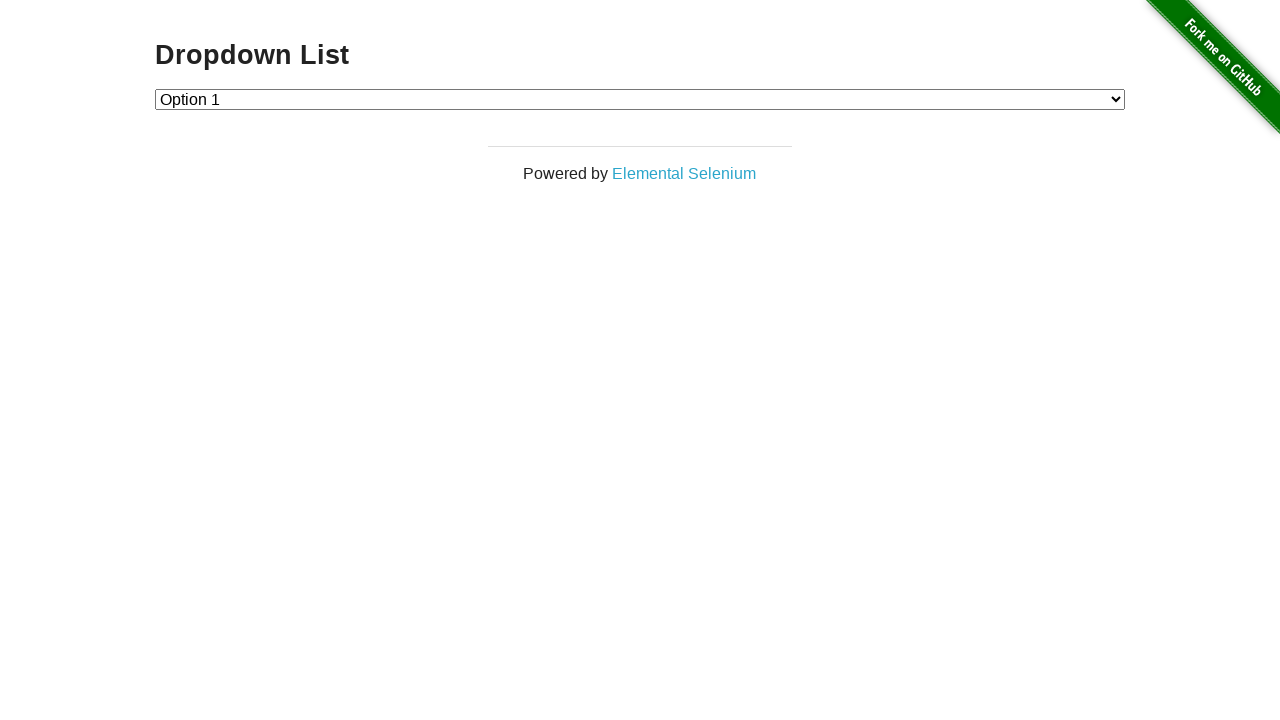